Tests sorting the Due column in ascending order on table2 using semantic class-based selectors for better cross-browser compatibility.

Starting URL: http://the-internet.herokuapp.com/tables

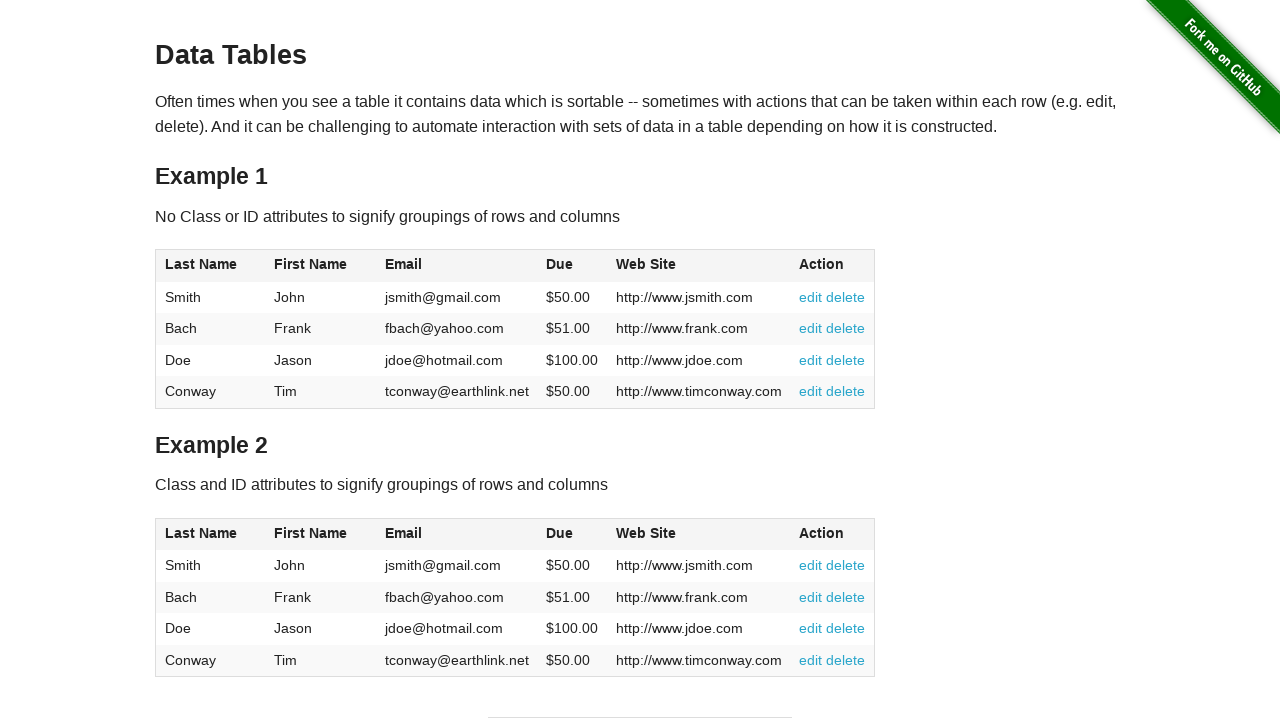

Clicked Due column header in table2 to sort at (560, 533) on #table2 thead .dues
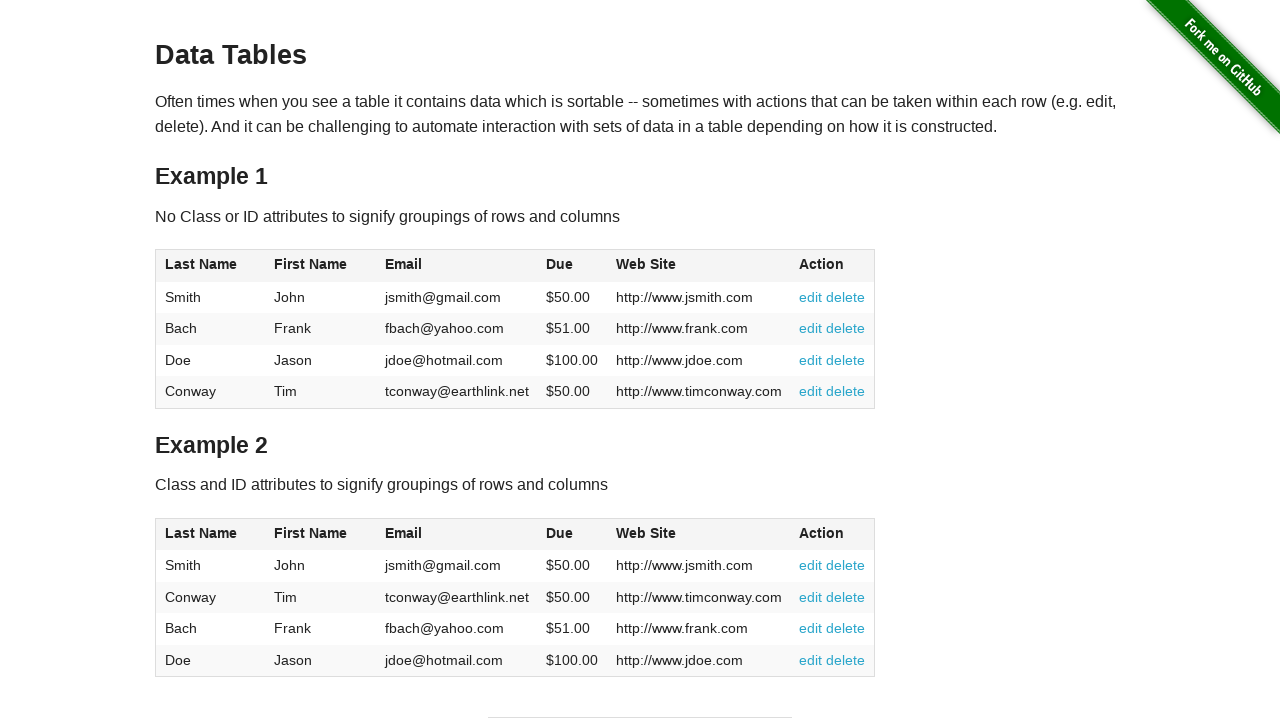

Confirmed table2 Due column data is present after sorting
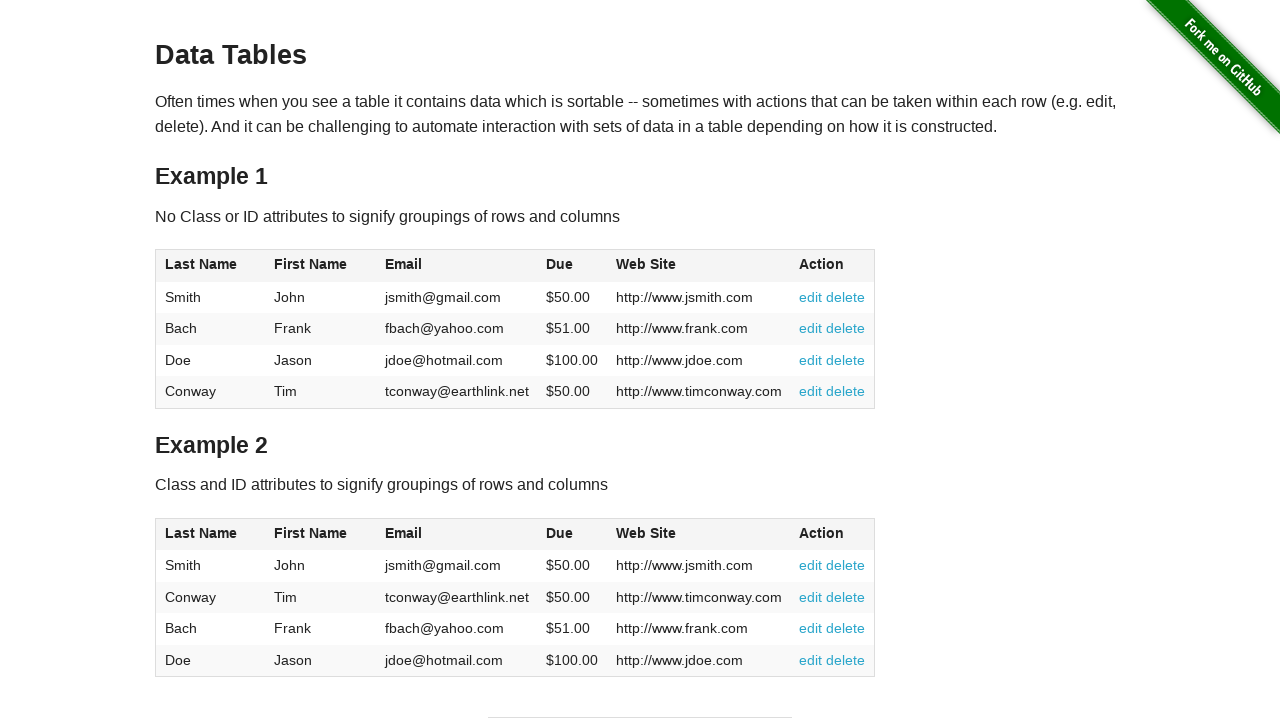

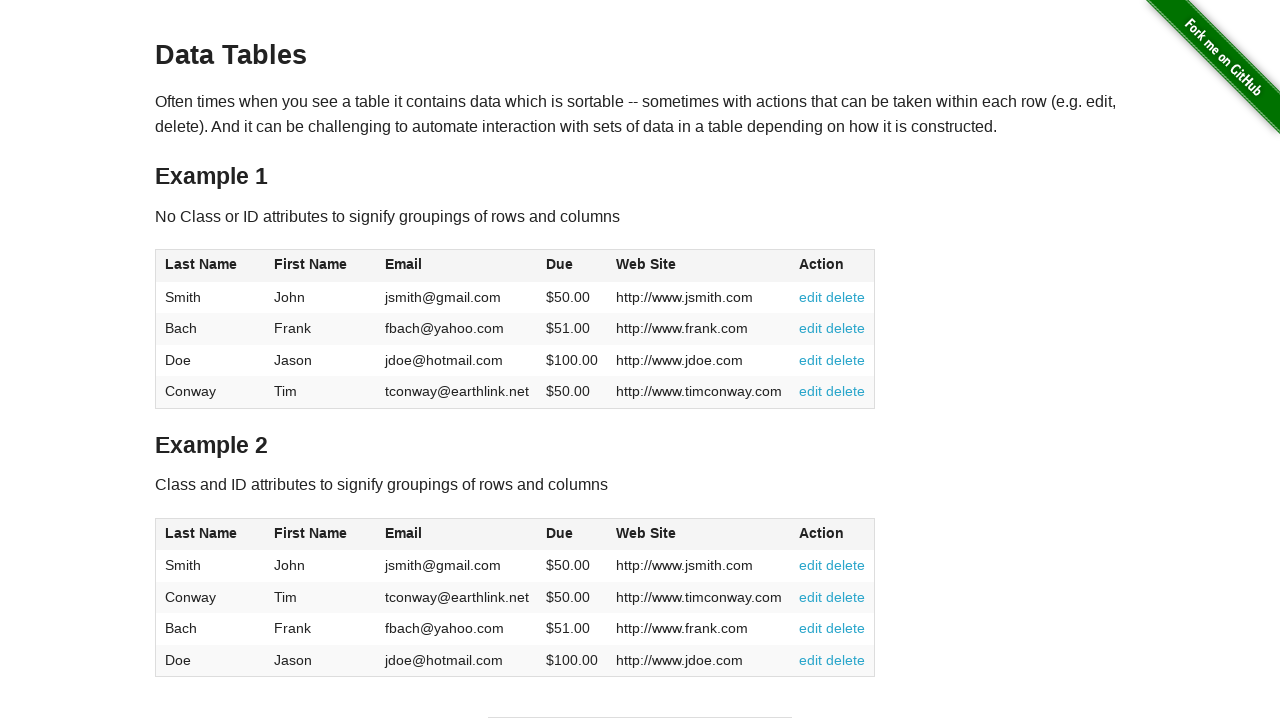